Navigates to Greenstech page to verify address information is displayed

Starting URL: https://greenstech.in/selenium-course-content.html

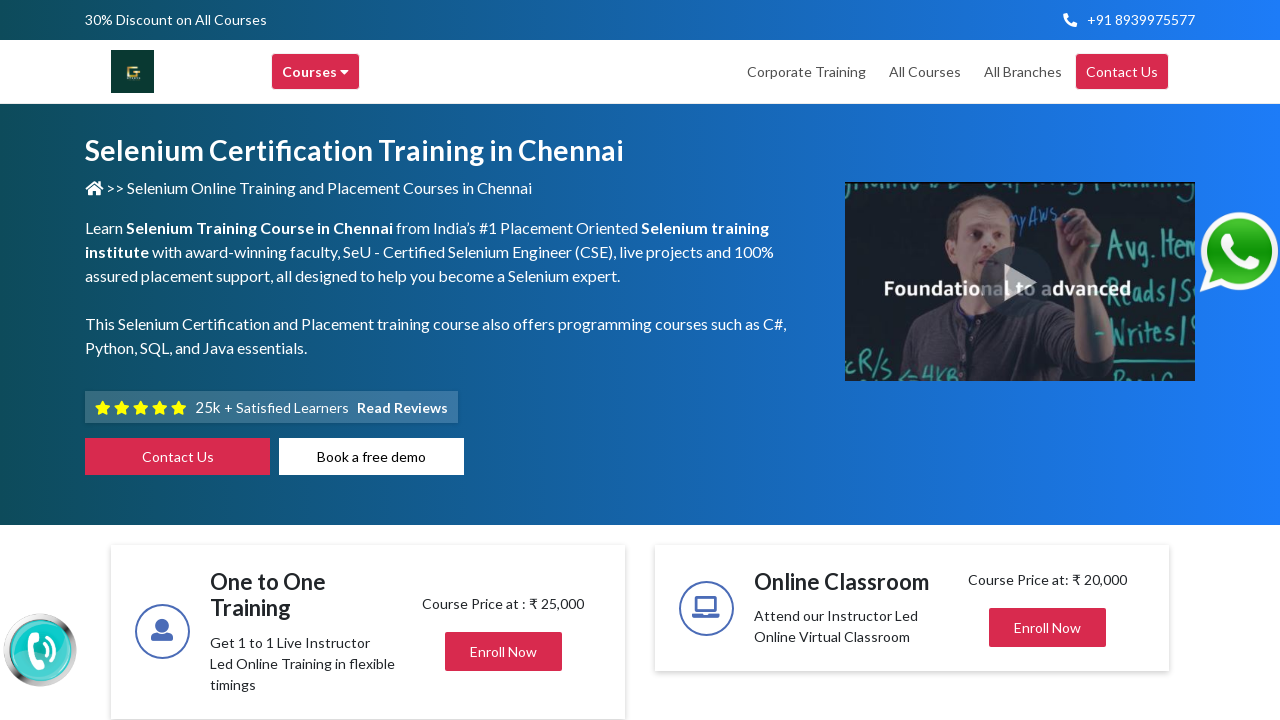

Waited for Greens heading element to be present
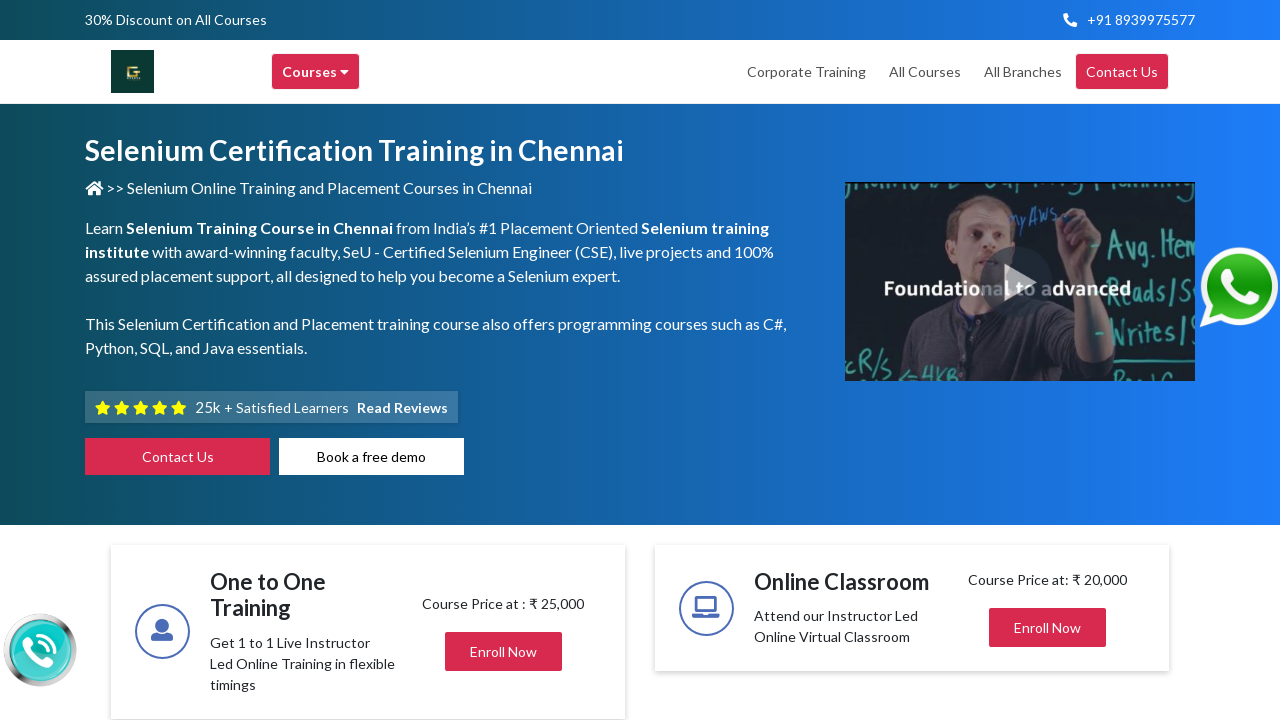

Waited for mail-info paragraph element to be present
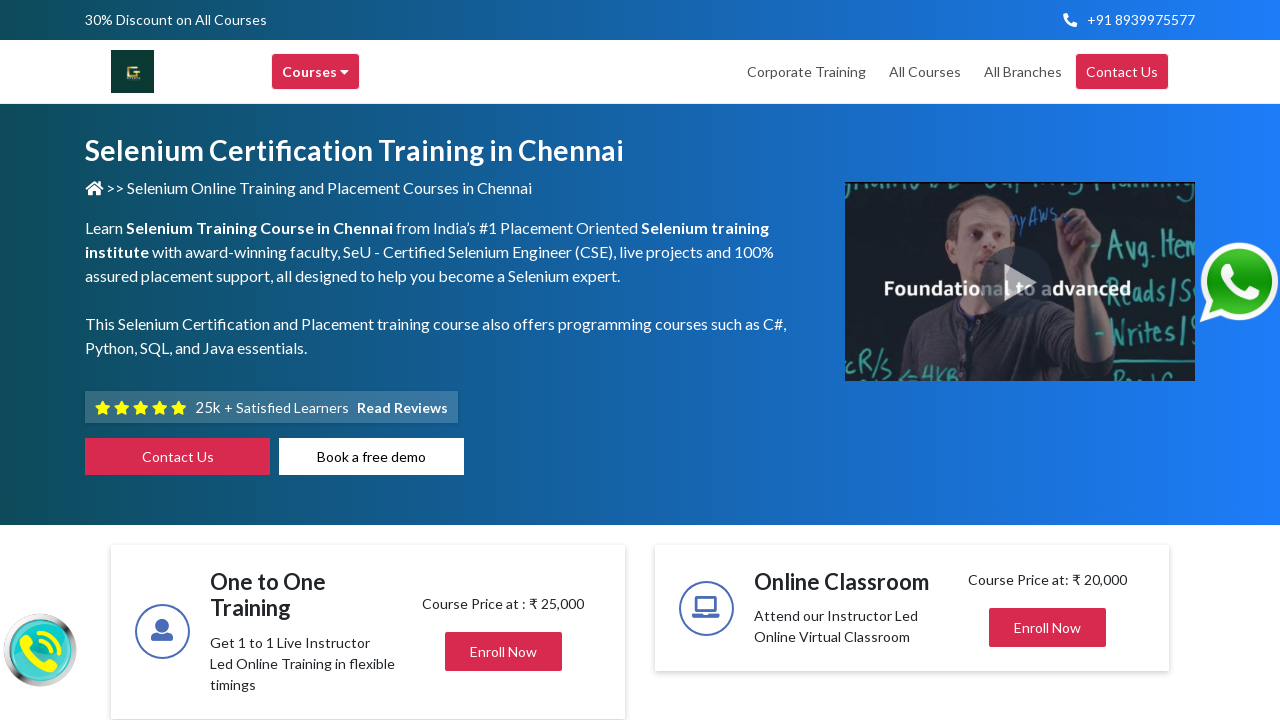

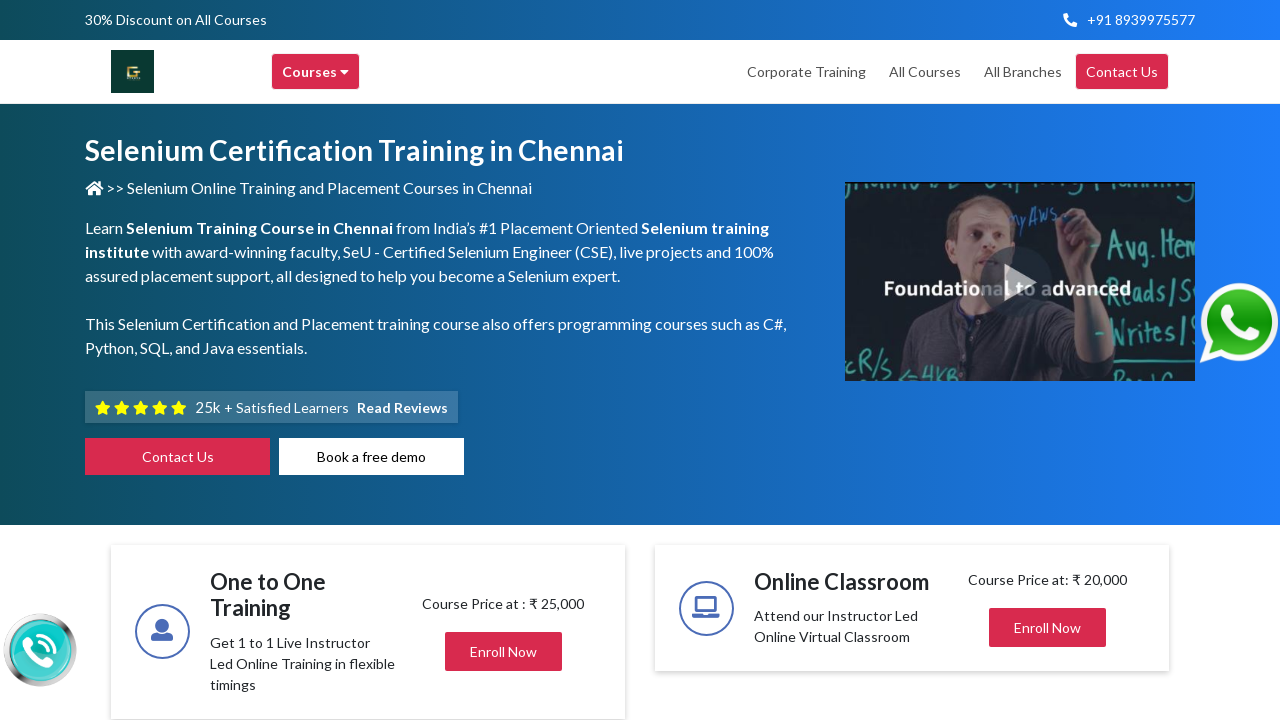